Tests dropdown functionality by clicking on a country dropdown, iterating through options, and selecting 'Australia' from the list

Starting URL: https://testautomationpractice.blogspot.com/

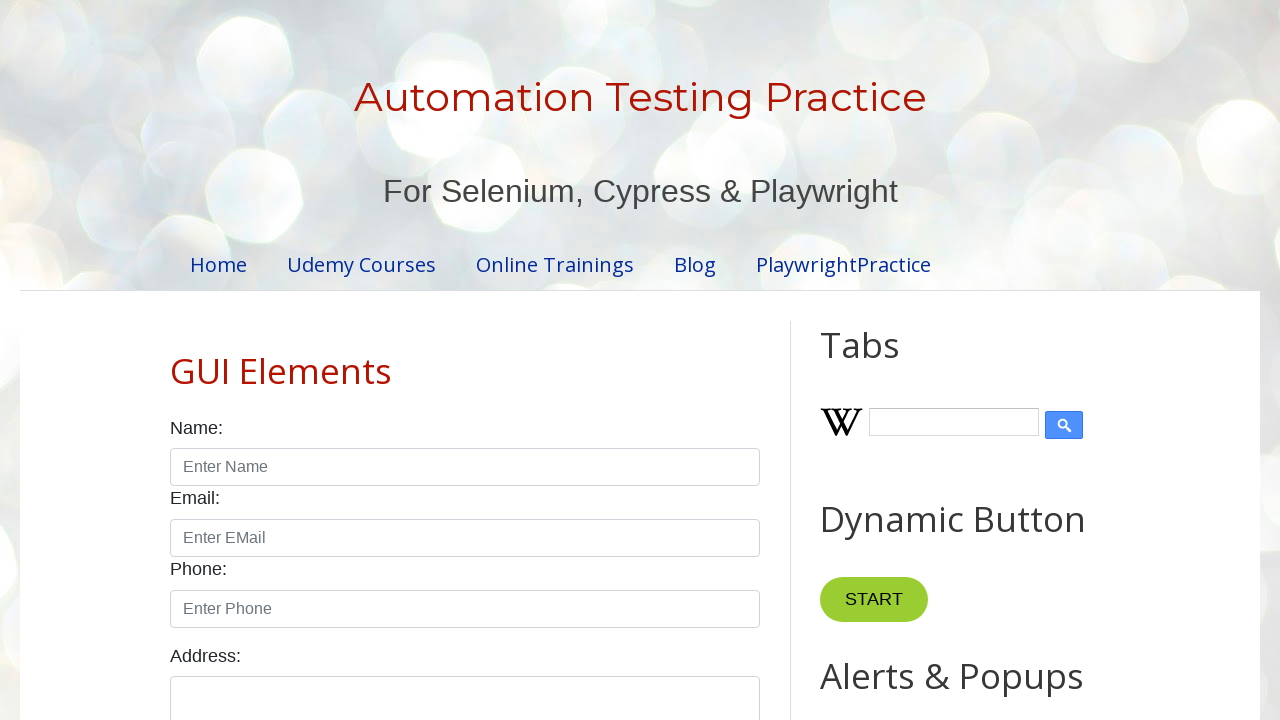

Clicked on country dropdown at (465, 360) on xpath=//select[@id='country']
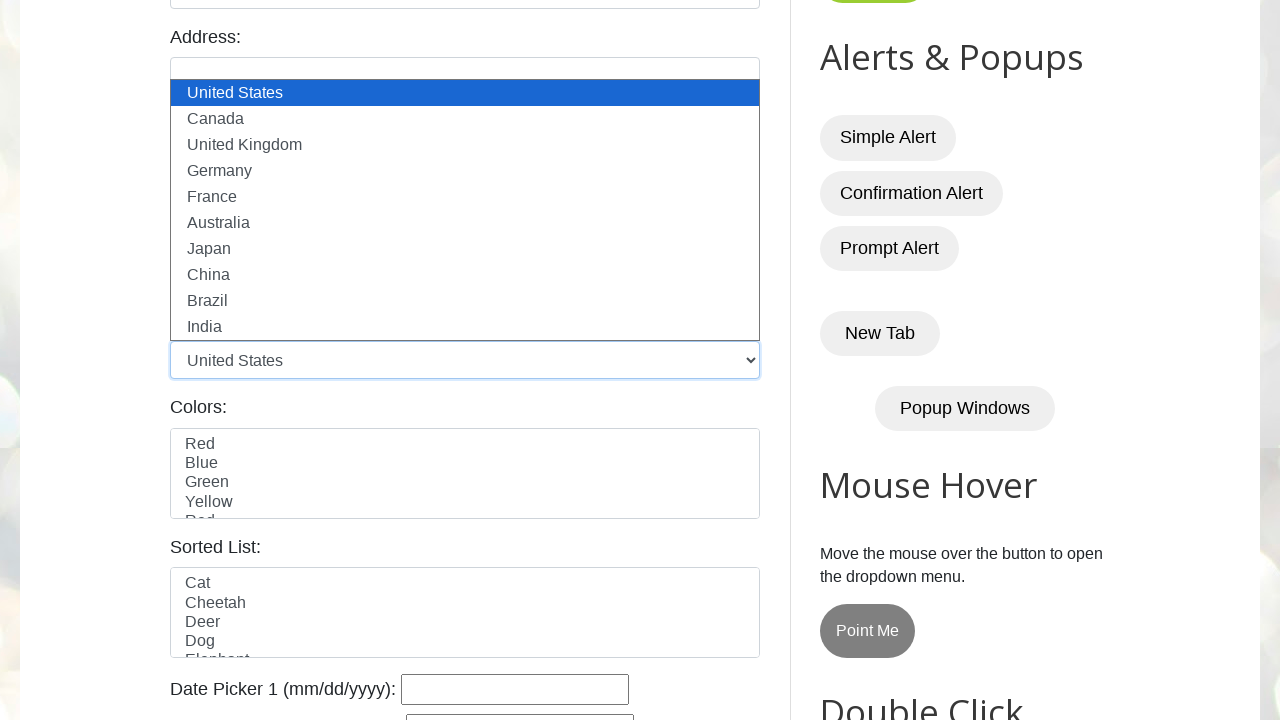

Waited for dropdown to be ready (1000ms timeout)
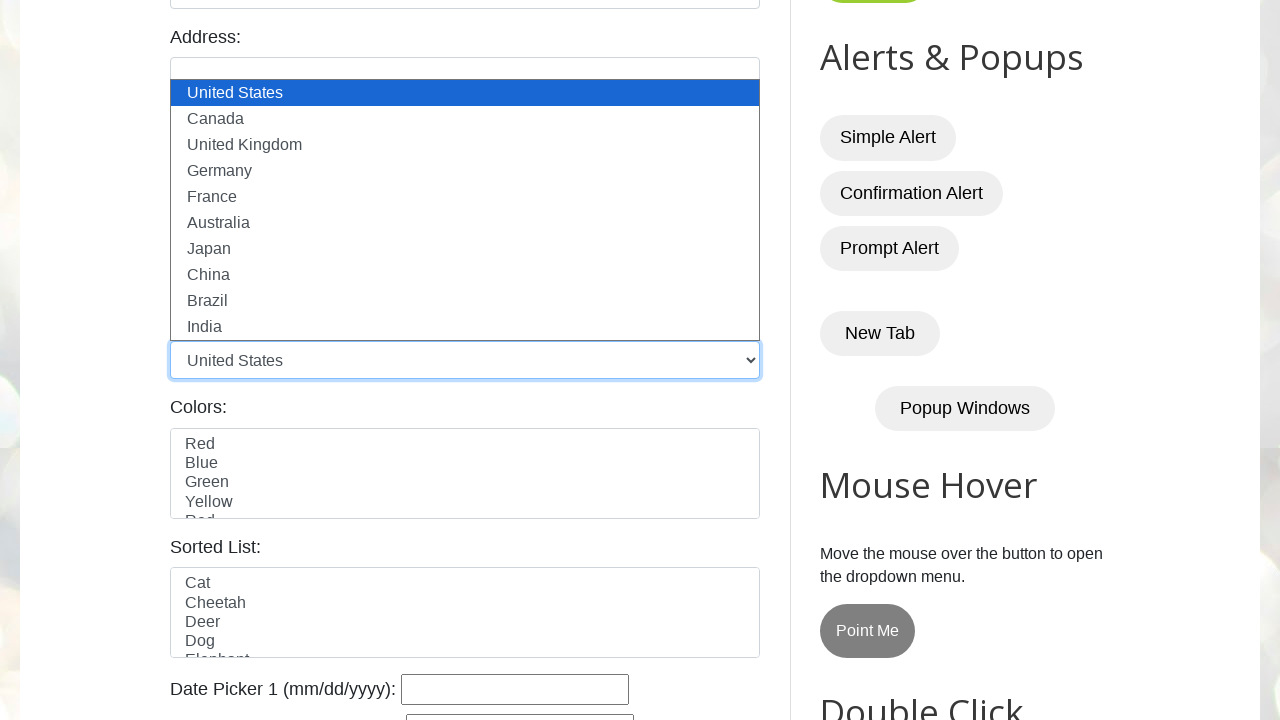

Selected 'Australia' from country dropdown on #country
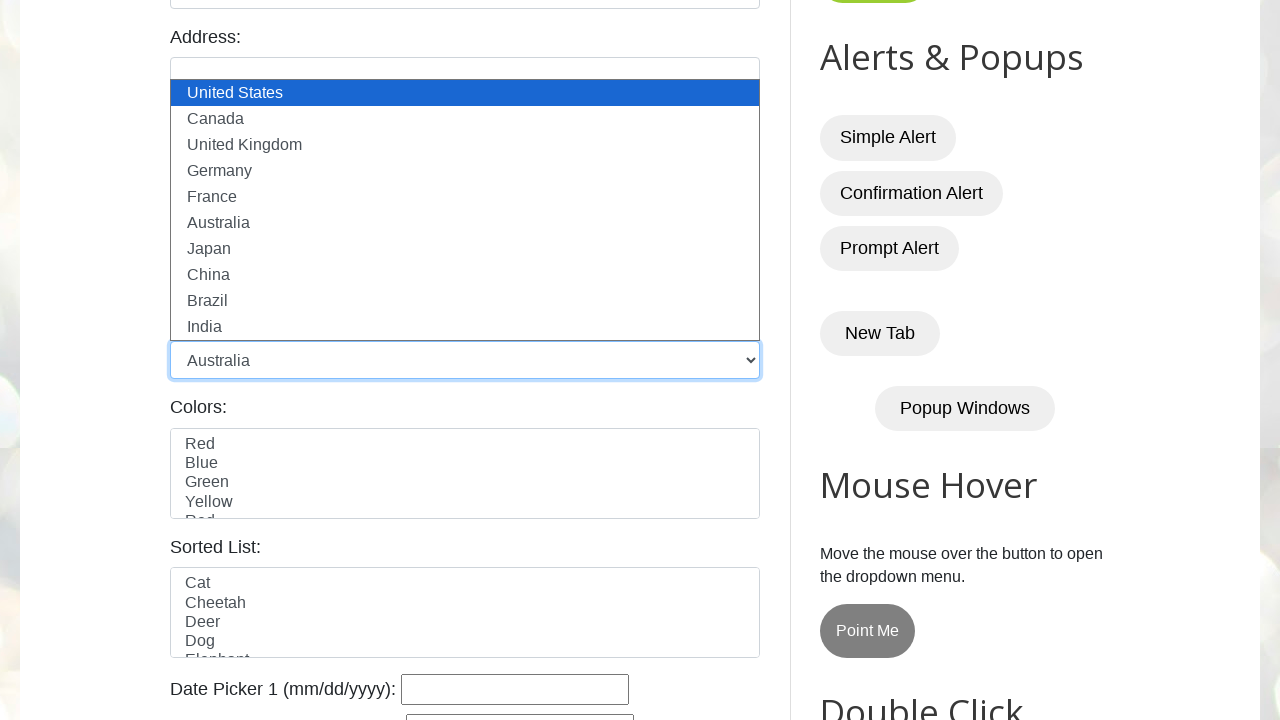

Verified country dropdown element is present after selection
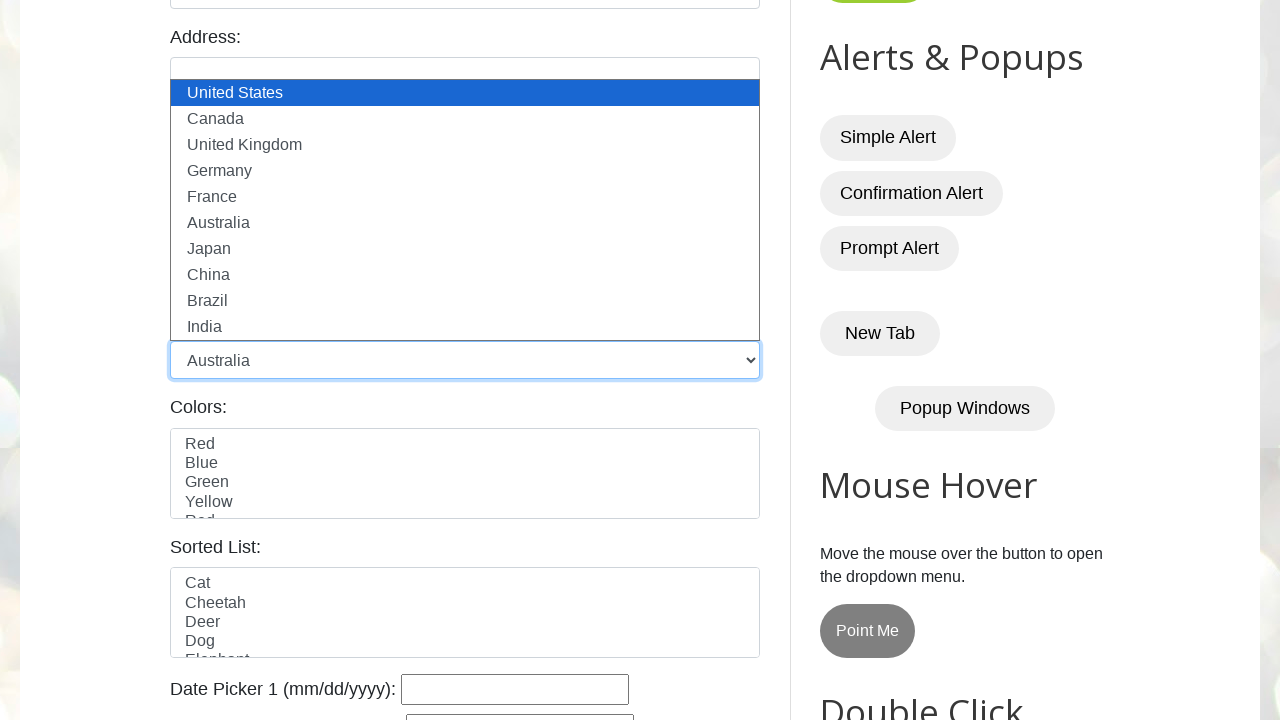

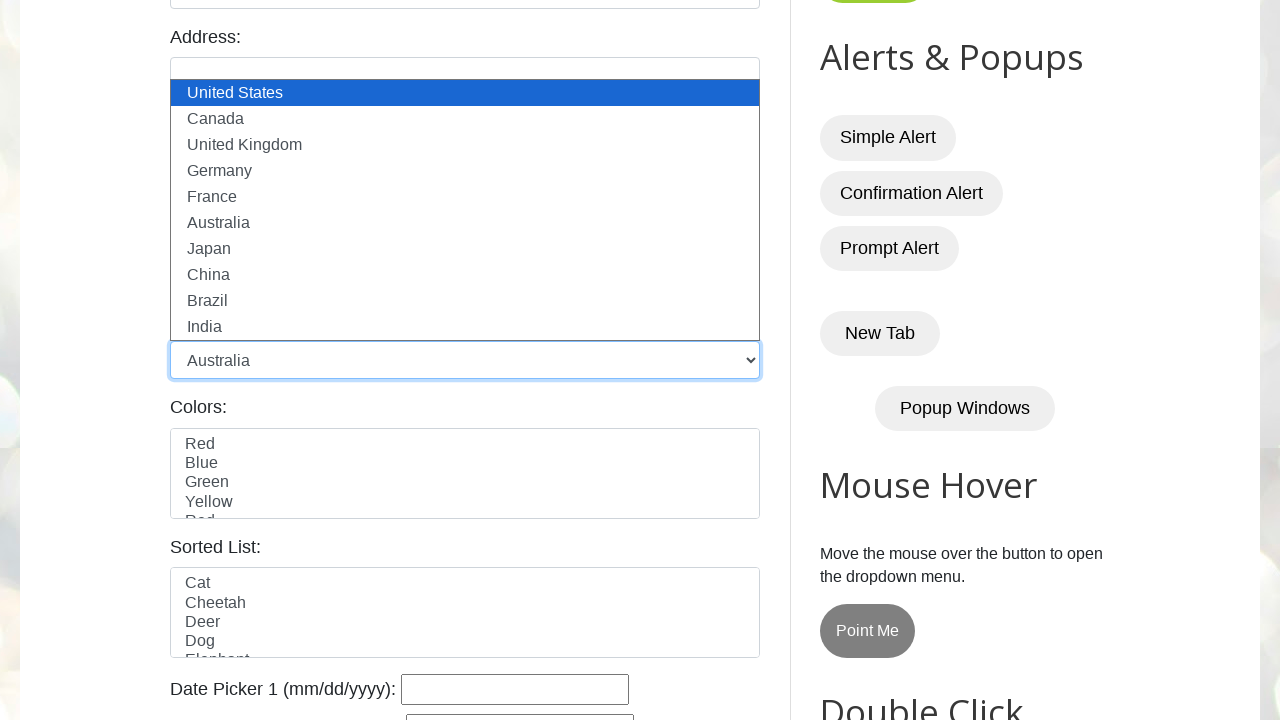